Tests browser window handling by clicking on an external link, switching between parent and child windows, and verifying window titles

Starting URL: https://opensource-demo.orangehrmlive.com/

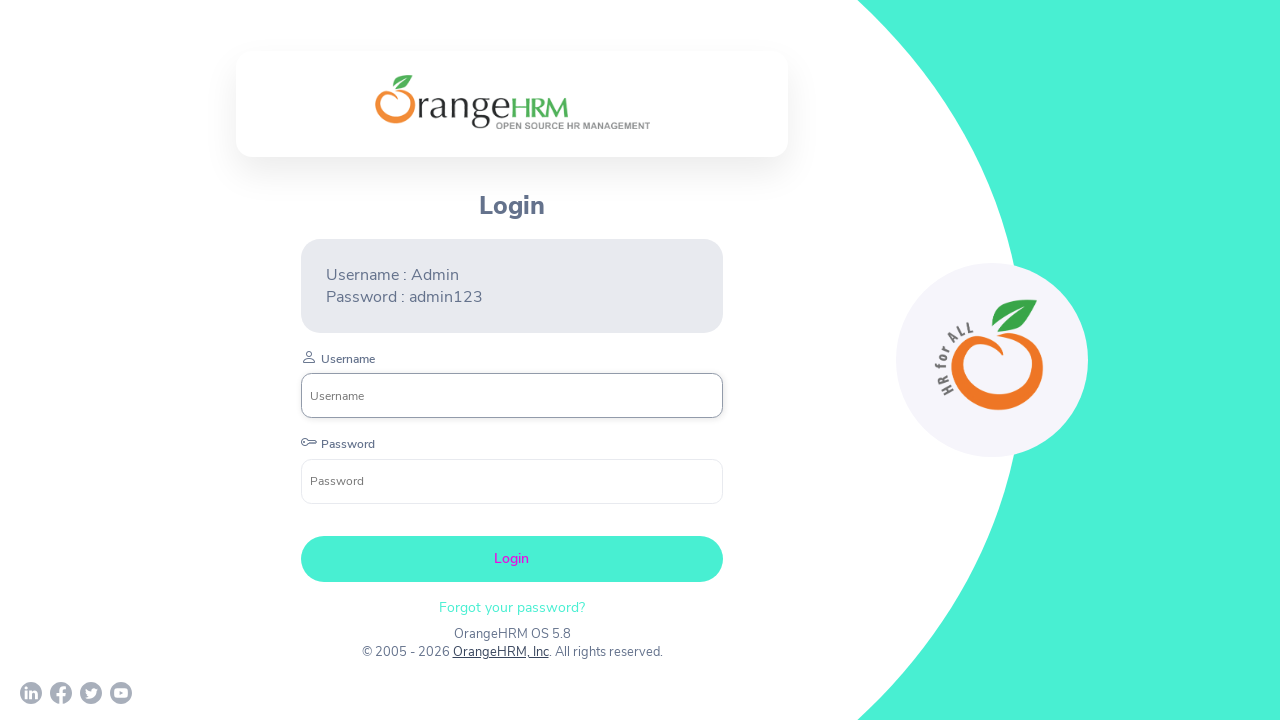

Clicked on external link SVG icon at (61, 693) on (//*[name()='svg'][@role='presentation'])[2]
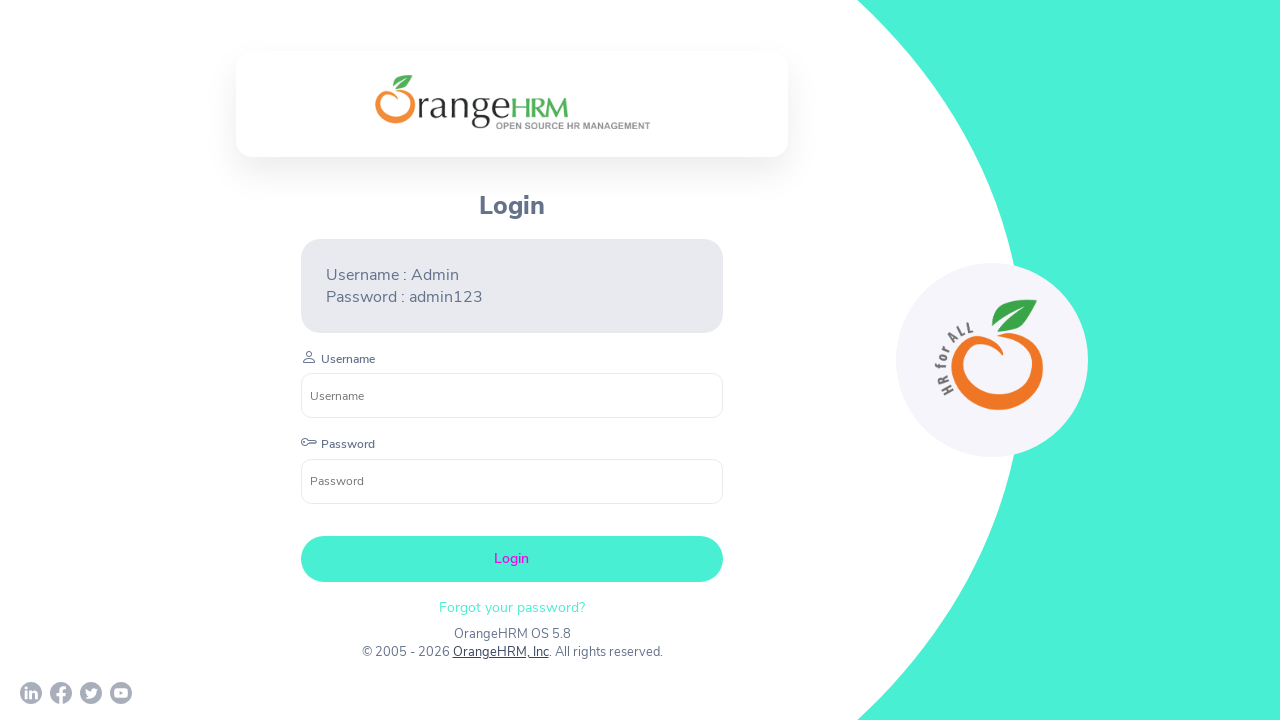

Waited for new page/tab to open
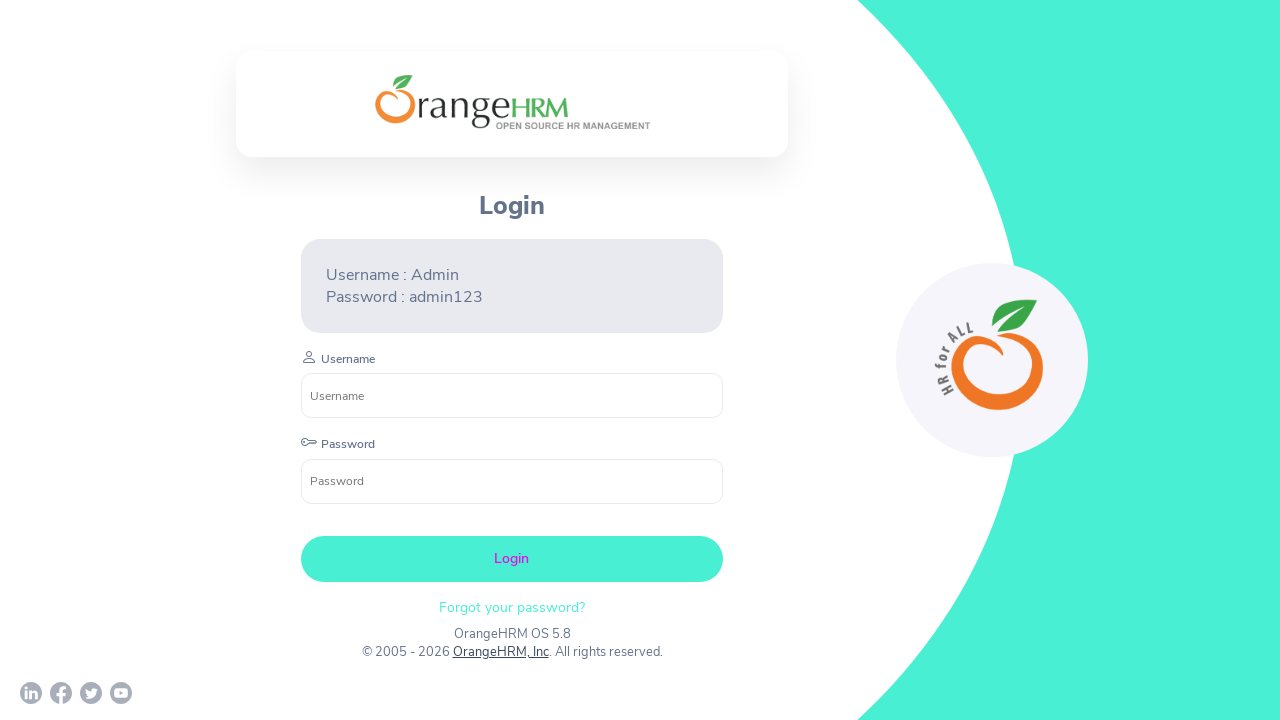

Retrieved all open pages from context
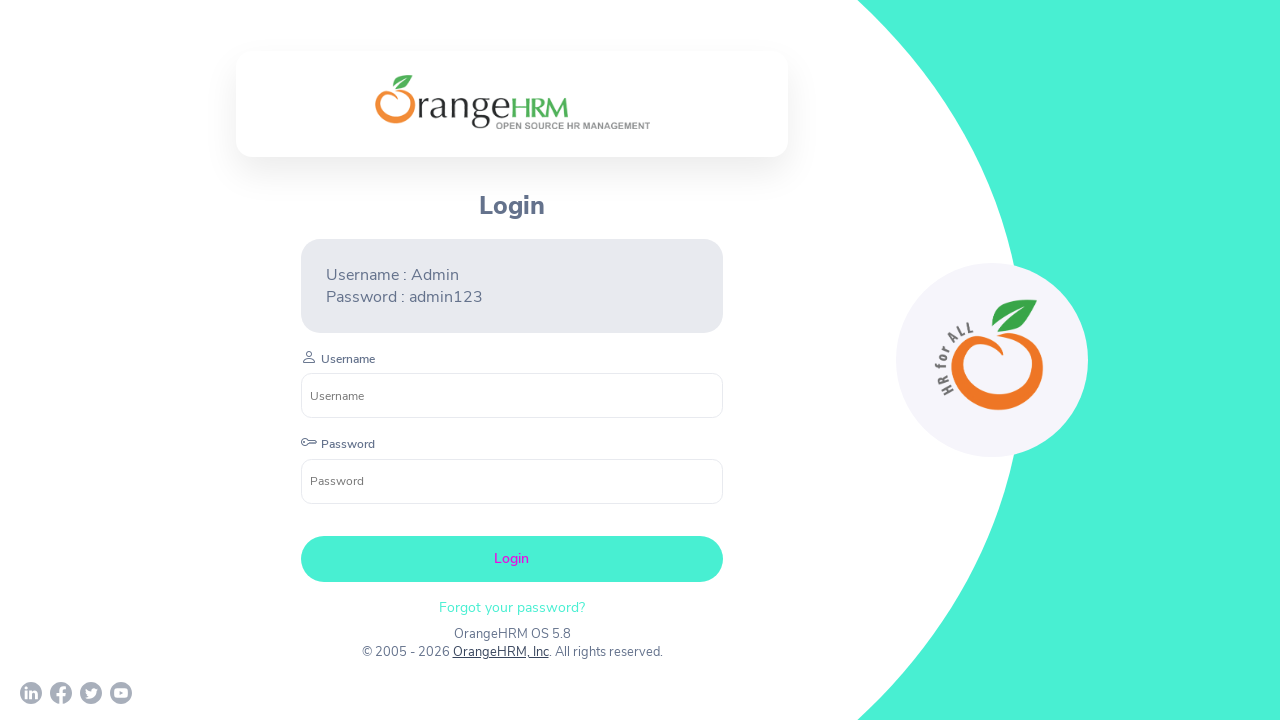

Switched to newly opened child window
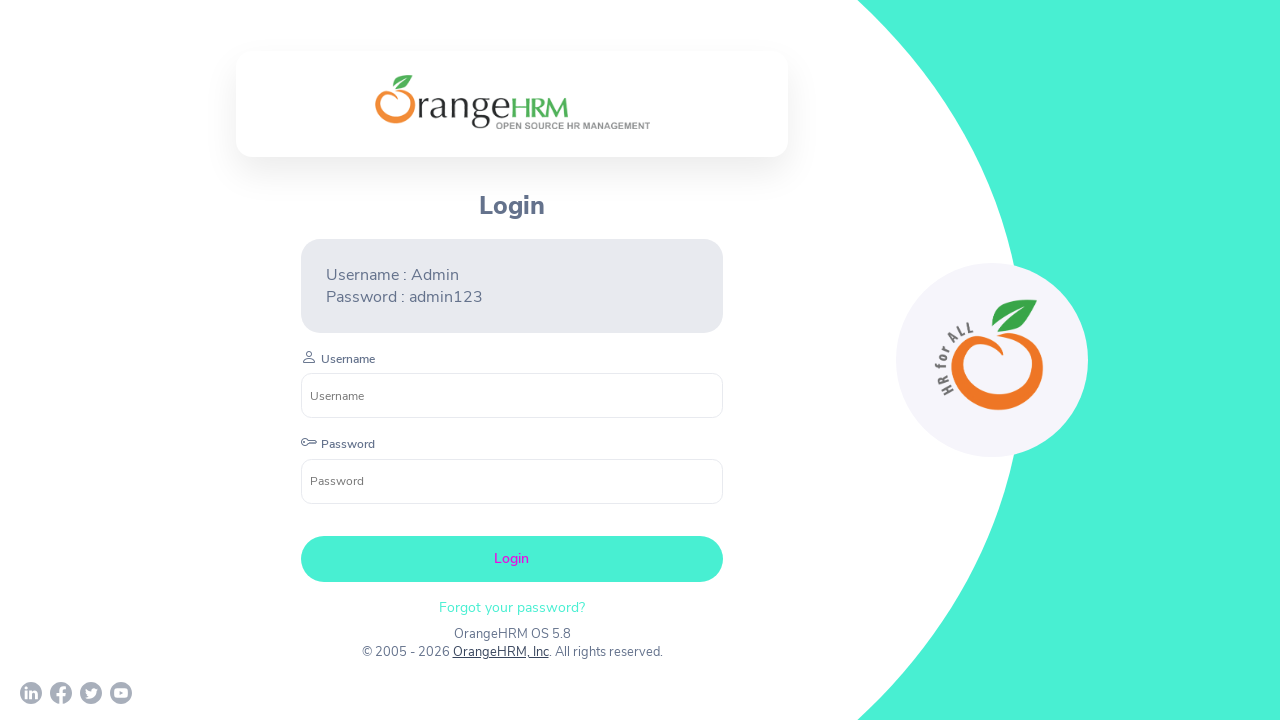

Printed child window title: 
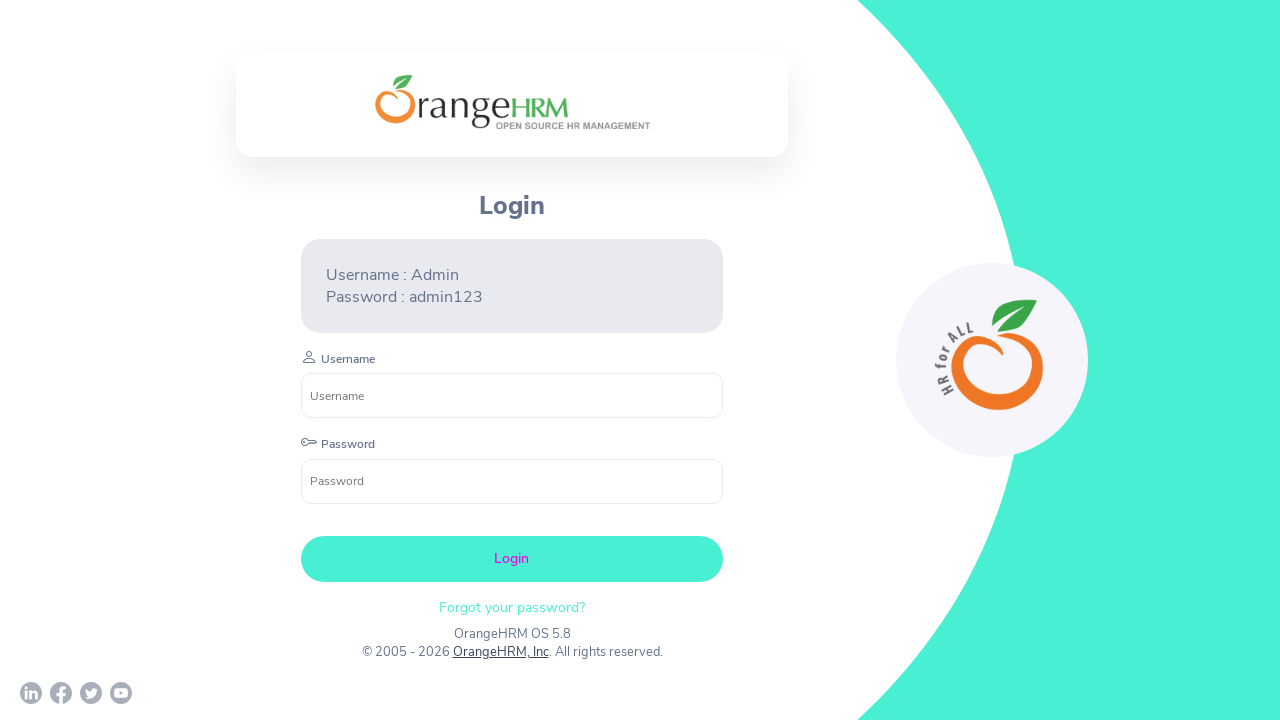

Closed child window
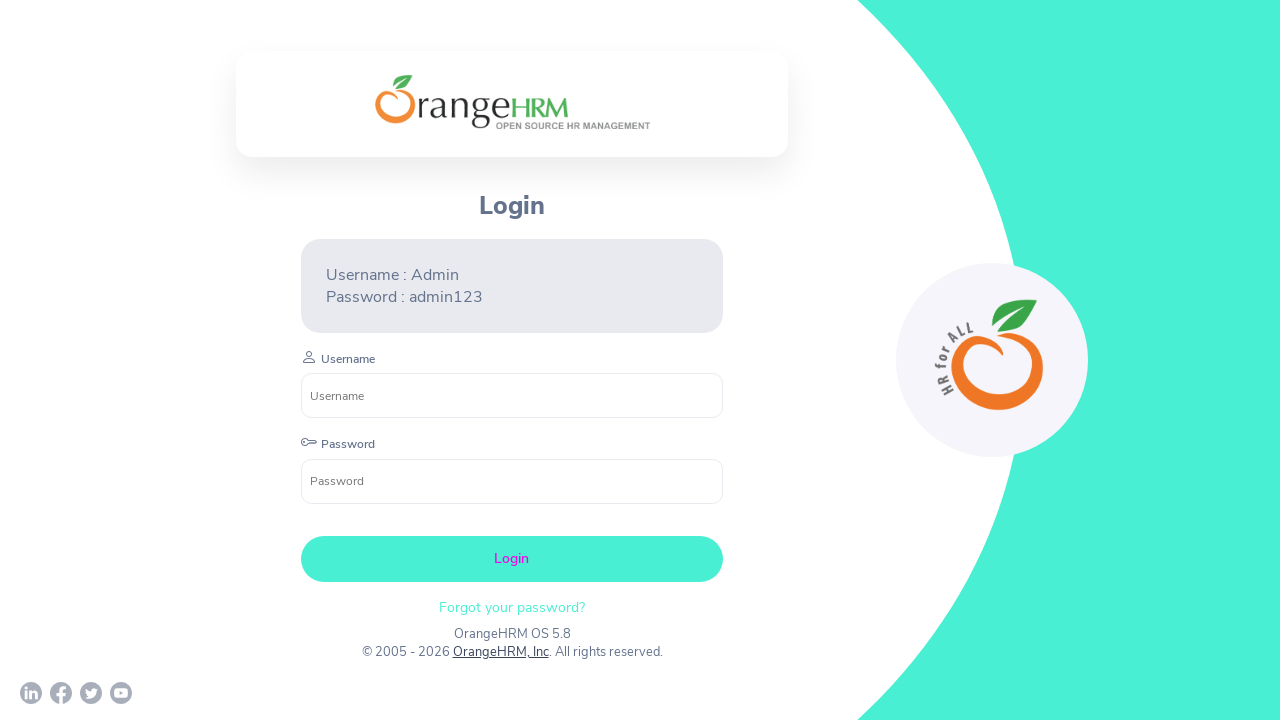

Printed parent window title: OrangeHRM
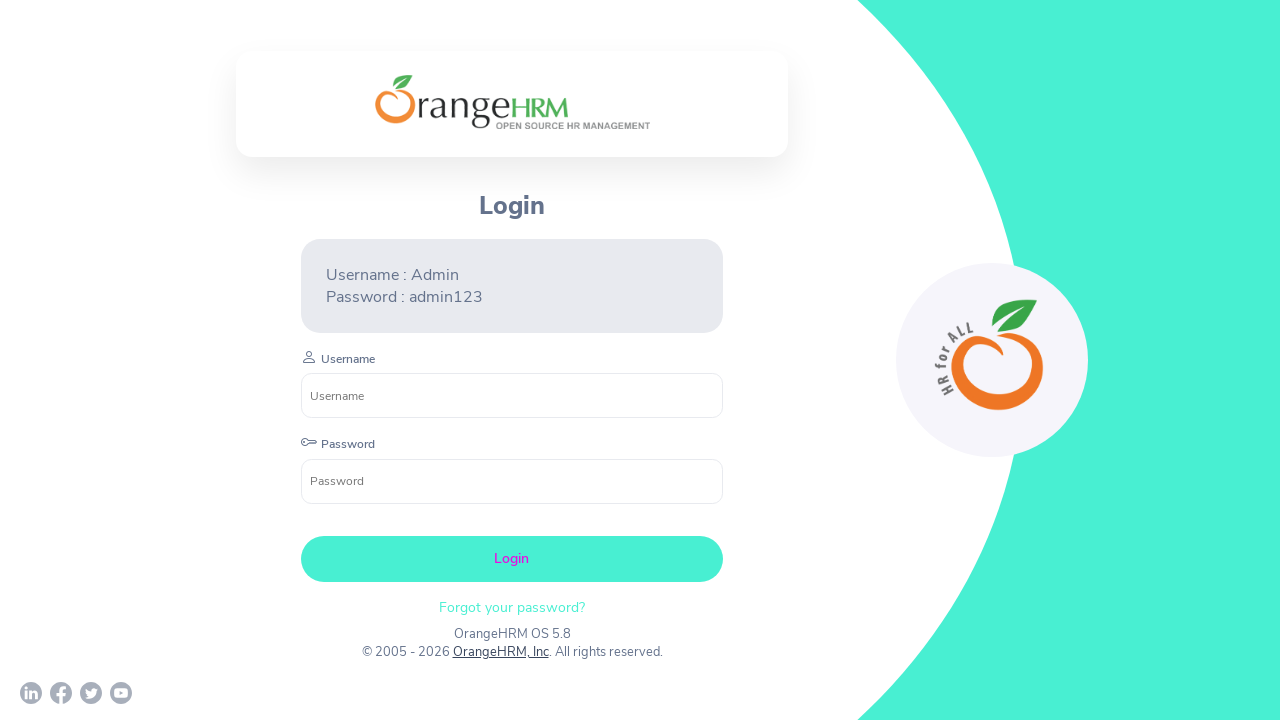

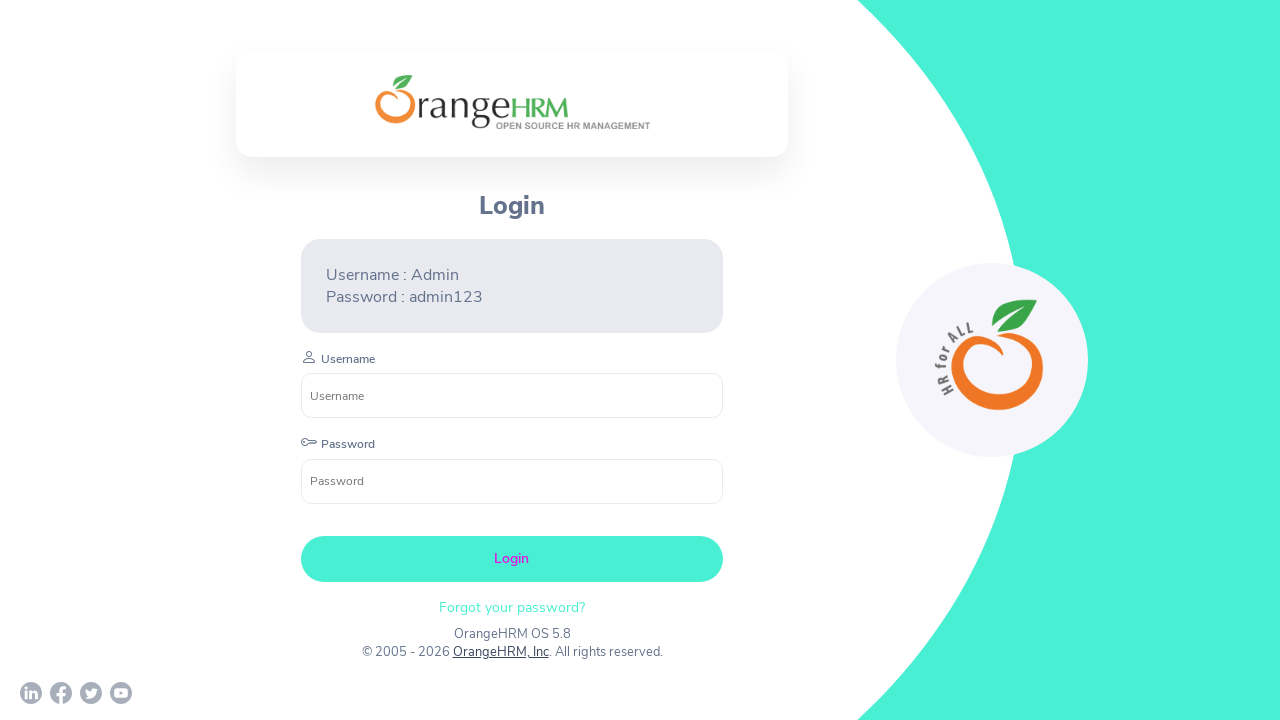